Tests a simple form demo by navigating through the site, entering text in an input field, and clicking a button to show the message.

Starting URL: http://syntaxprojects.com

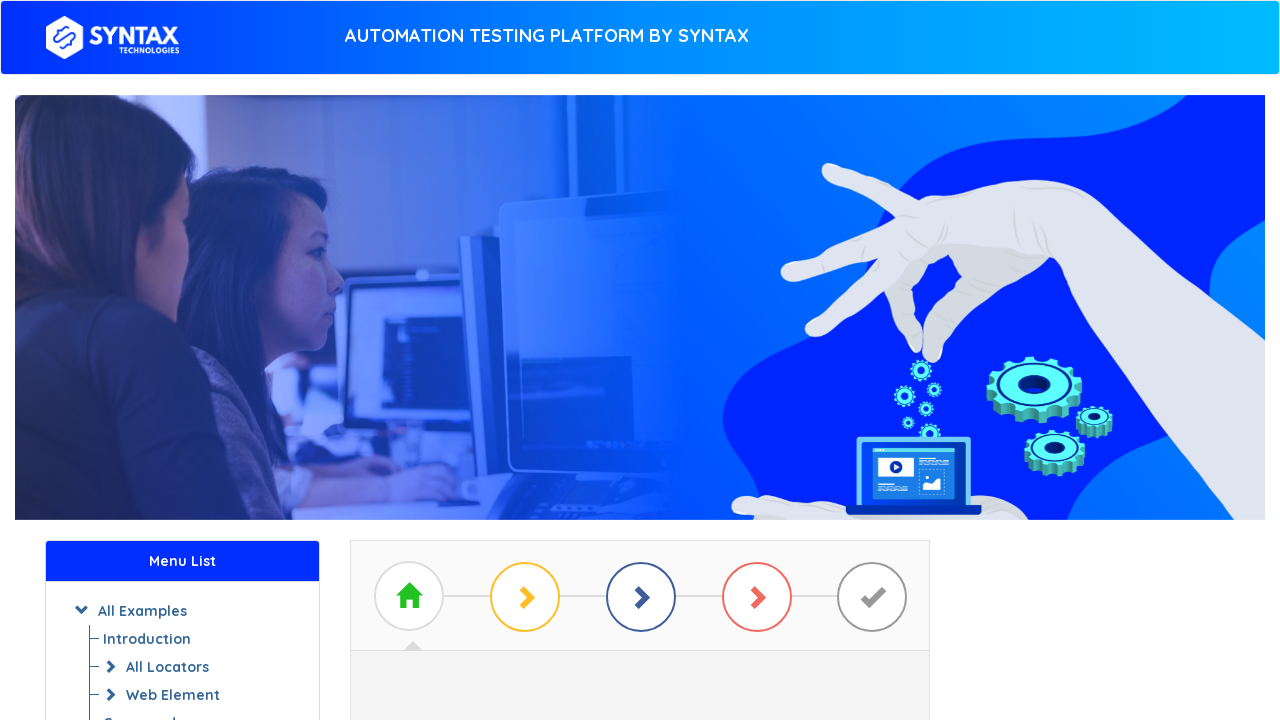

Clicked button with id containing 'btn_b' at (640, 372) on a[id*='btn_b']
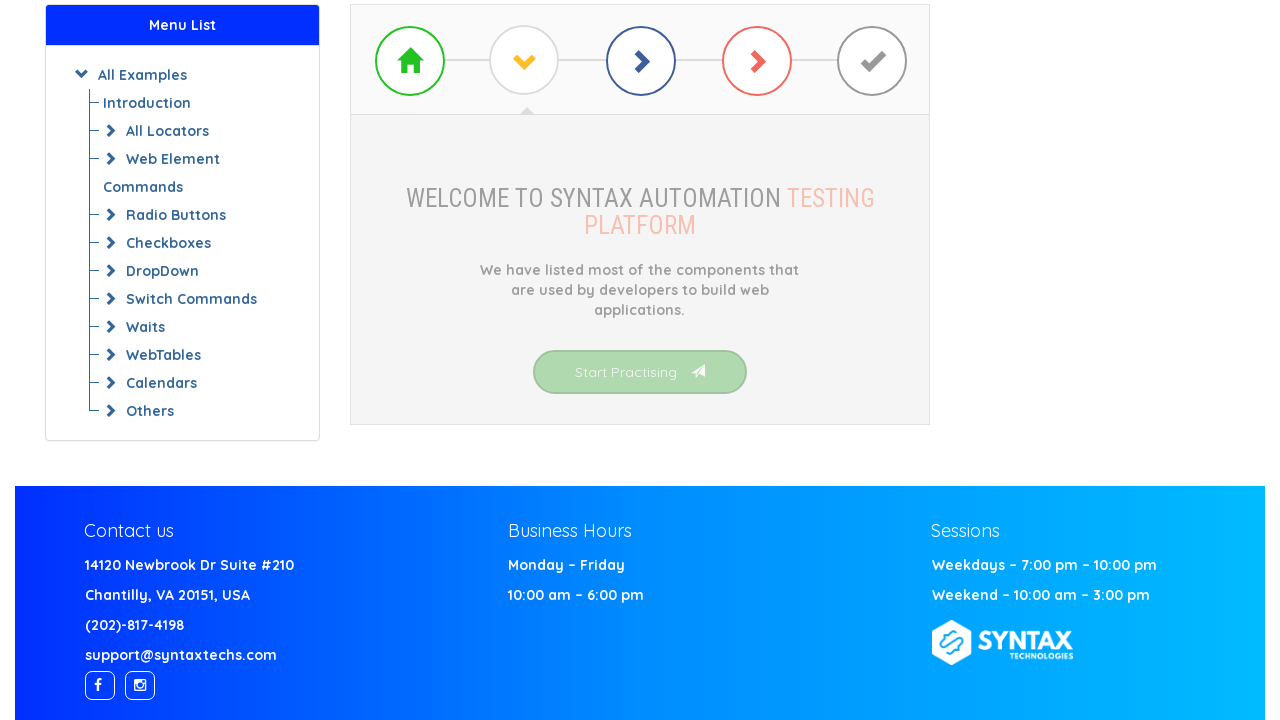

Clicked 'Simple Form Demo' link at (640, 373) on a.list-group-item:has-text('Simple Form Demo')
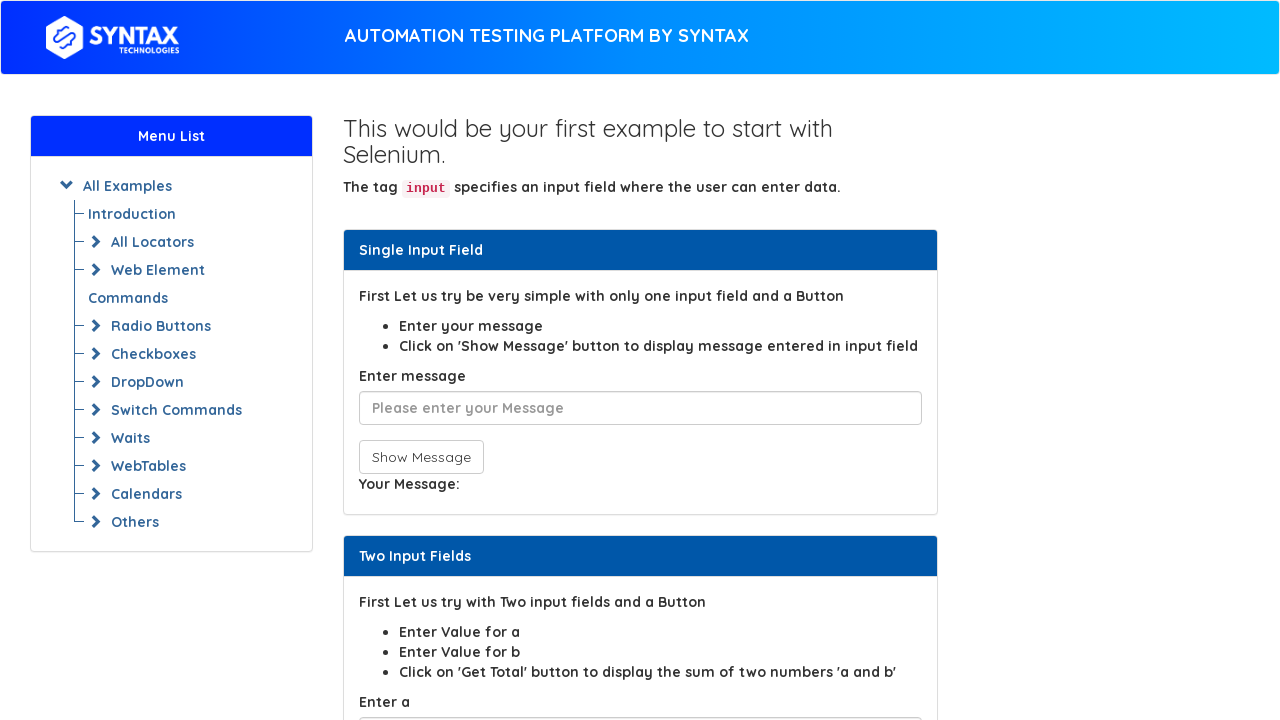

Entered 'coder' in user message input field on #user-message
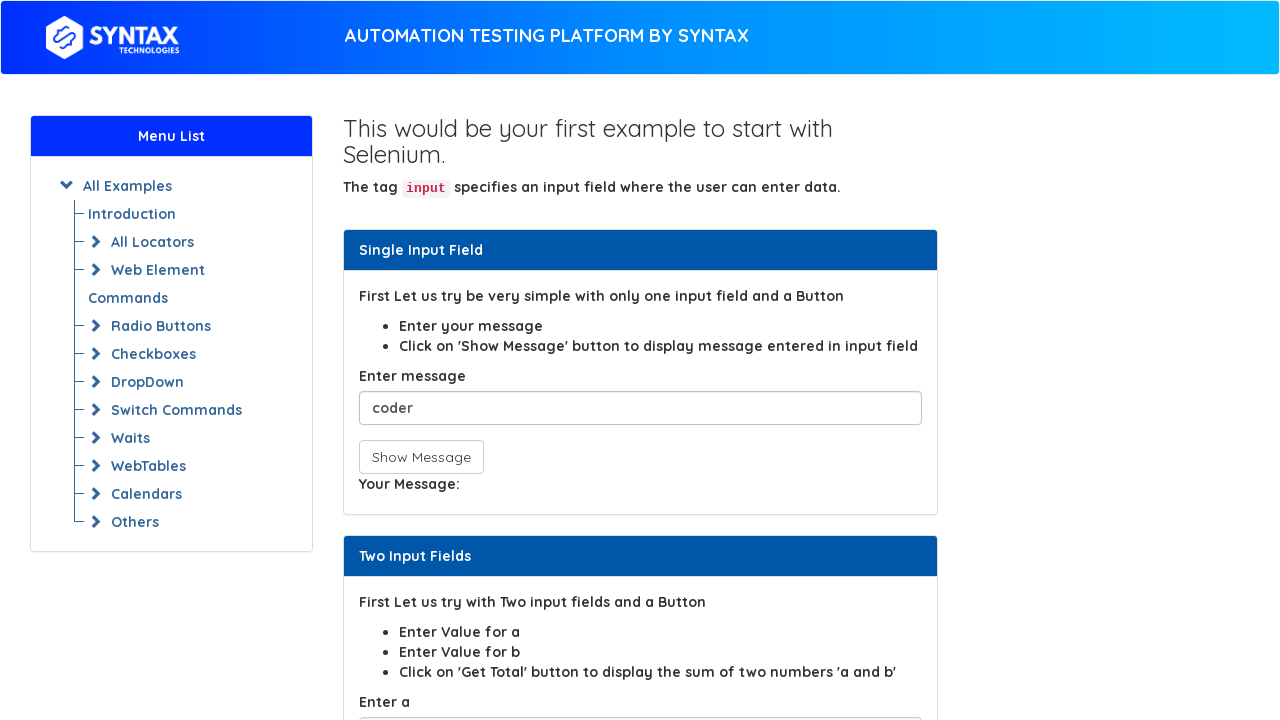

Clicked 'Show Message' button at (421, 457) on button:has-text('Show Message')
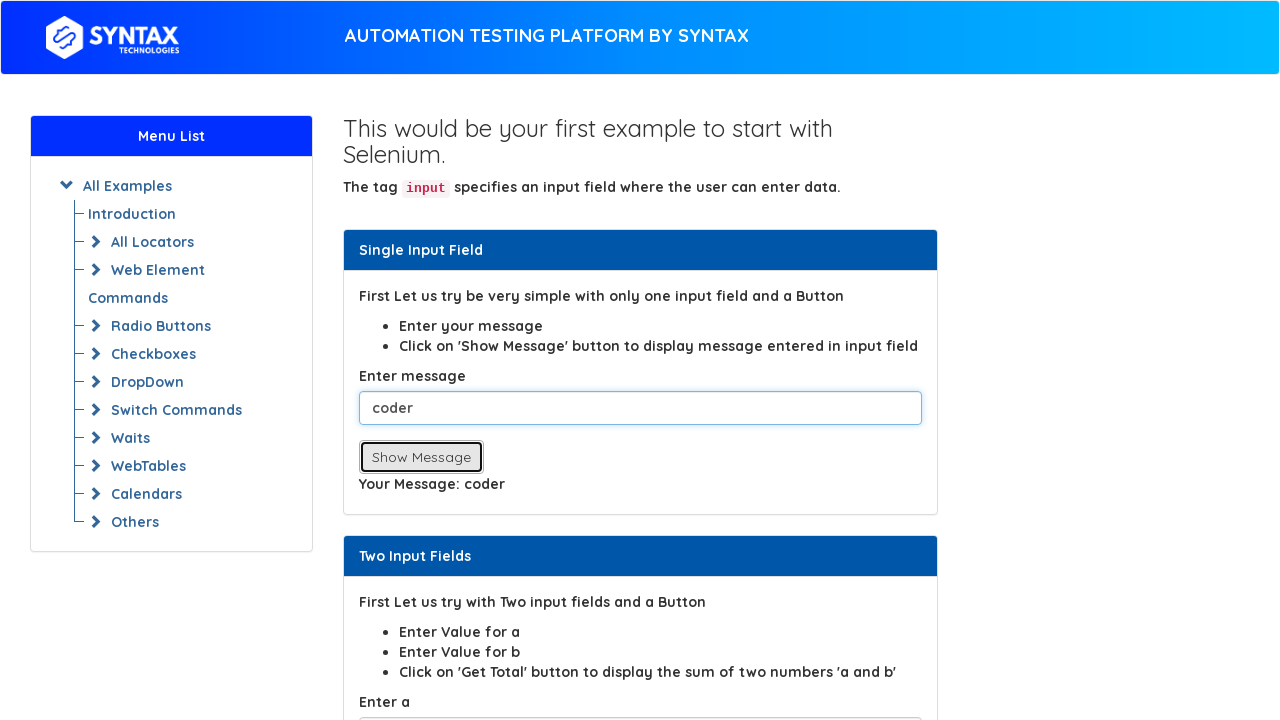

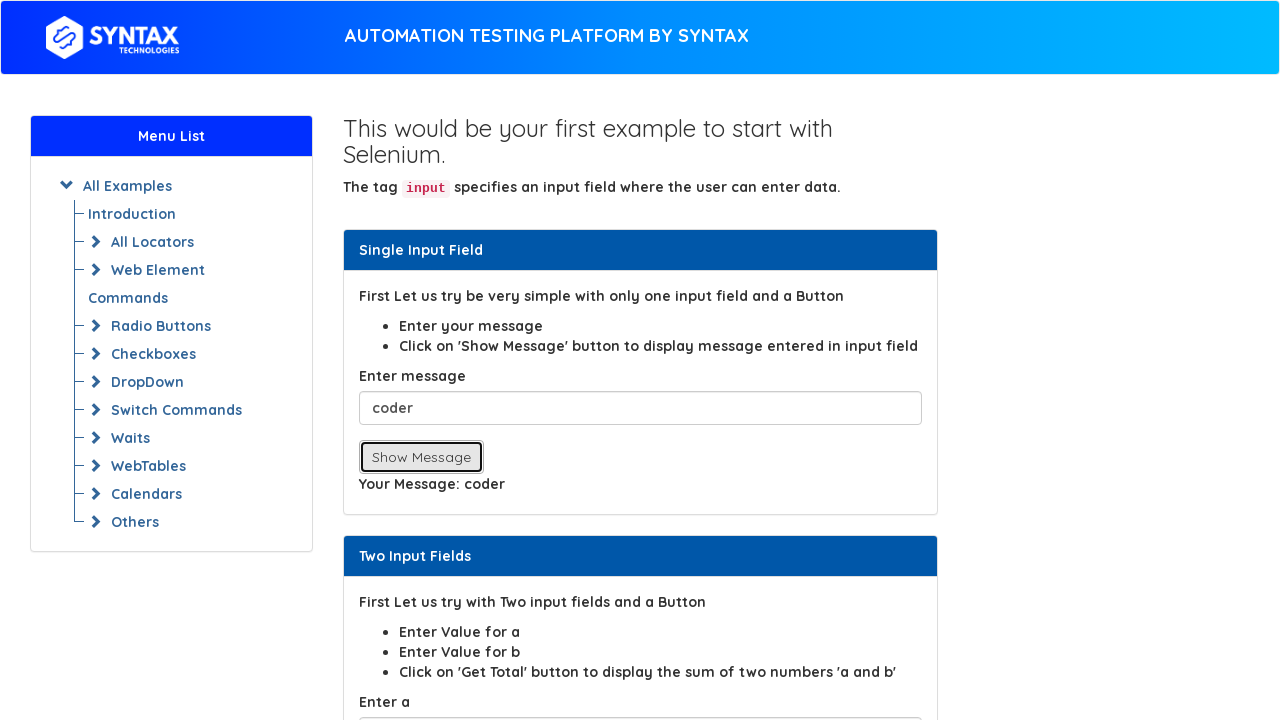